Tests handling of a JavaScript prompt dialog by clicking the prompt button, entering text, and accepting the dialog

Starting URL: https://practice.cydeo.com/javascript_alerts

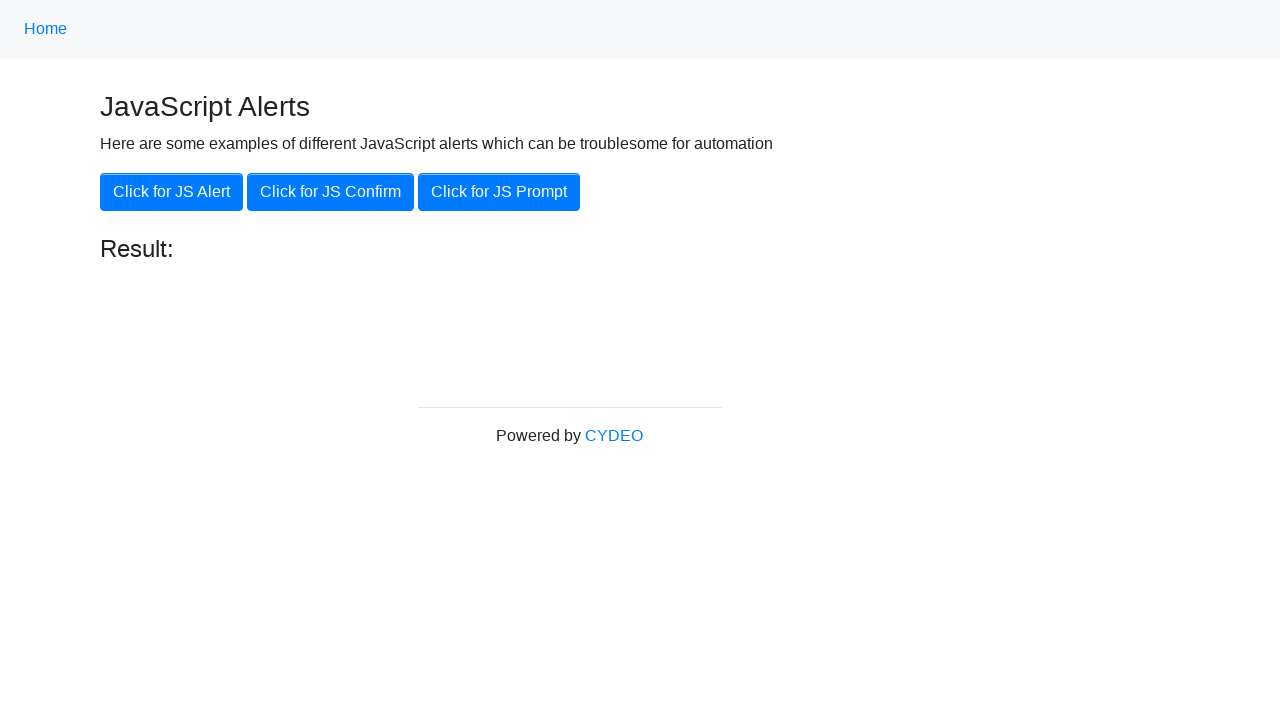

Set up dialog handler to accept prompt with 'TEST JS PROMPT'
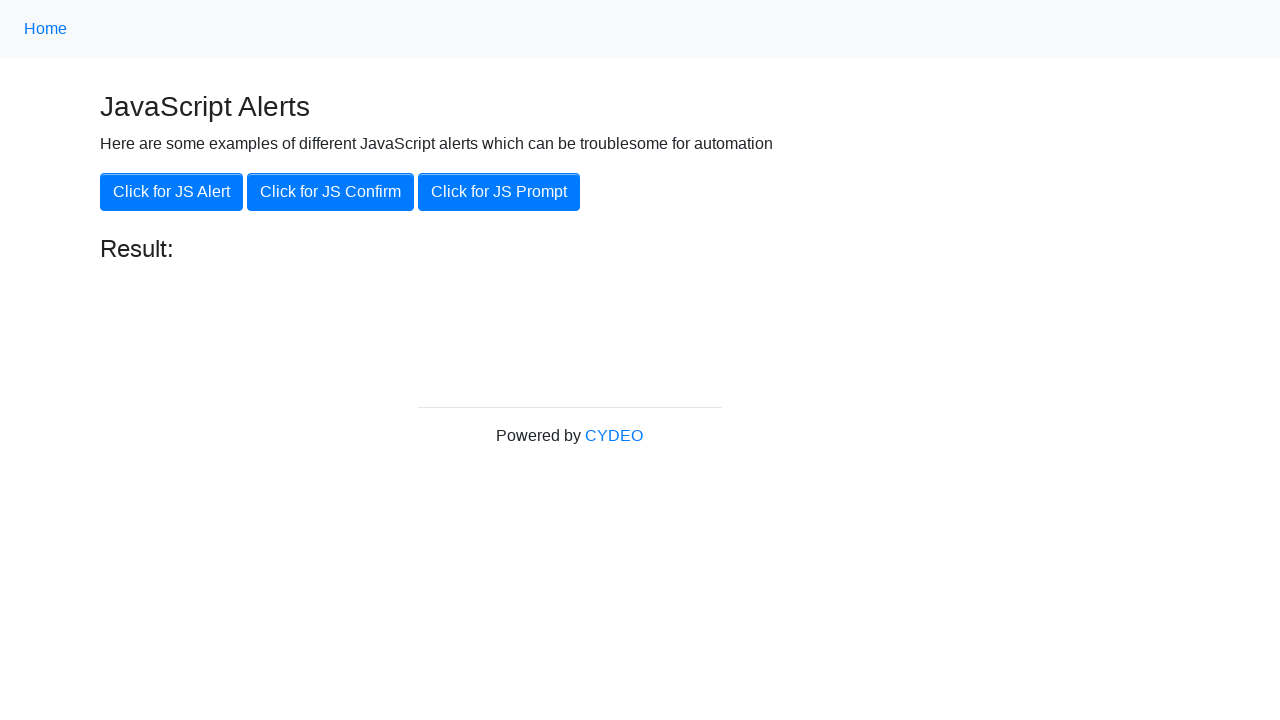

Clicked button to trigger JavaScript prompt dialog at (499, 192) on xpath=//button[@onclick='jsPrompt()']
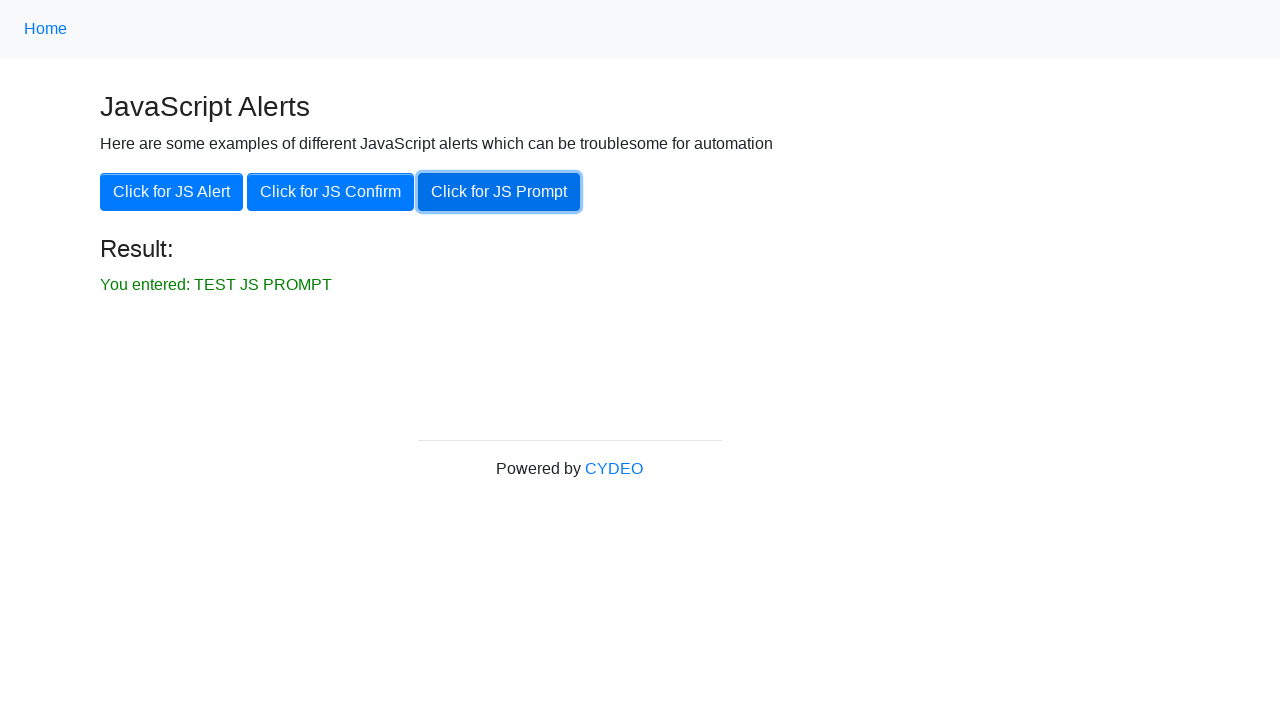

Waited for dialog interaction to complete
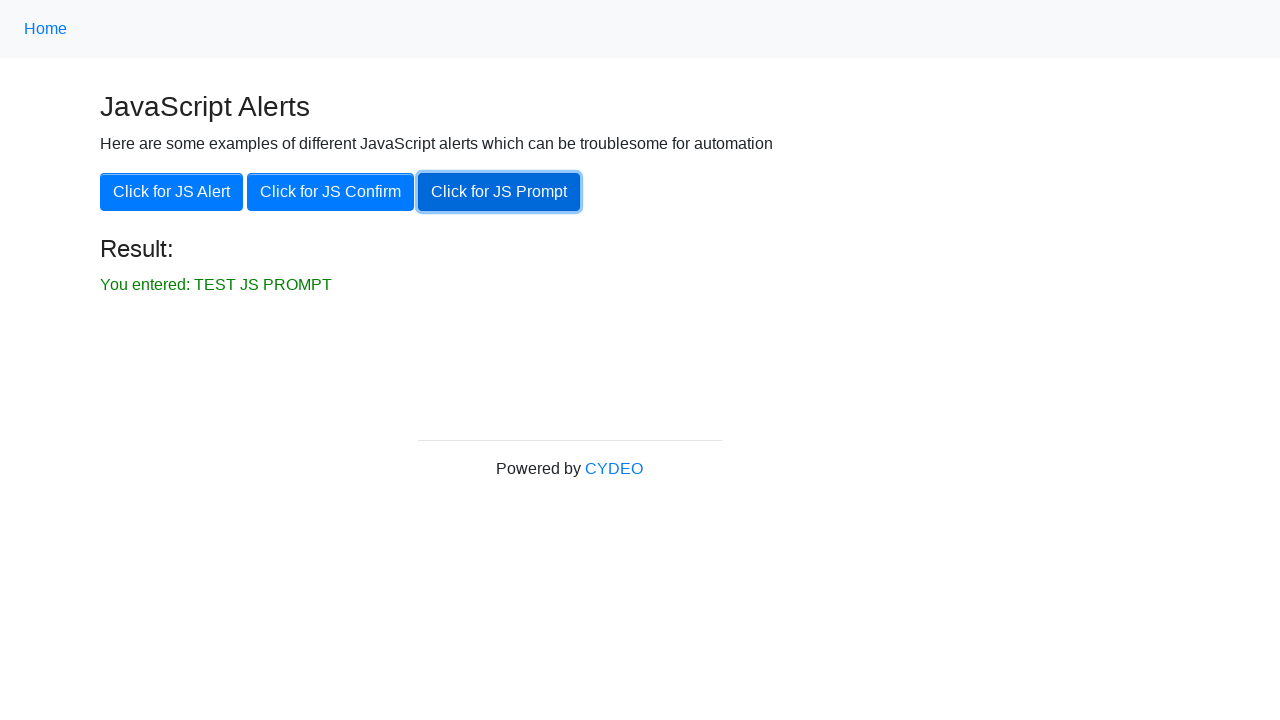

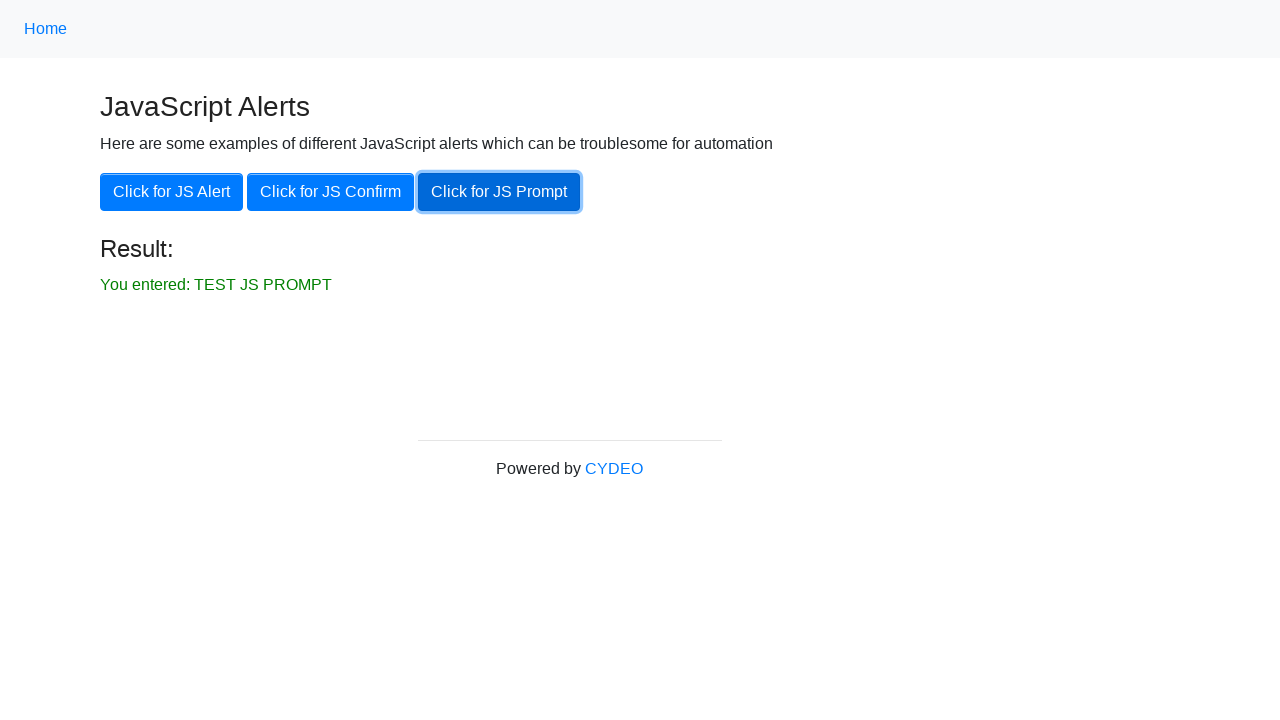